Tests the add/remove elements functionality by clicking Add Element button, verifying Delete button appears, then clicking Delete

Starting URL: https://the-internet.herokuapp.com/add_remove_elements/

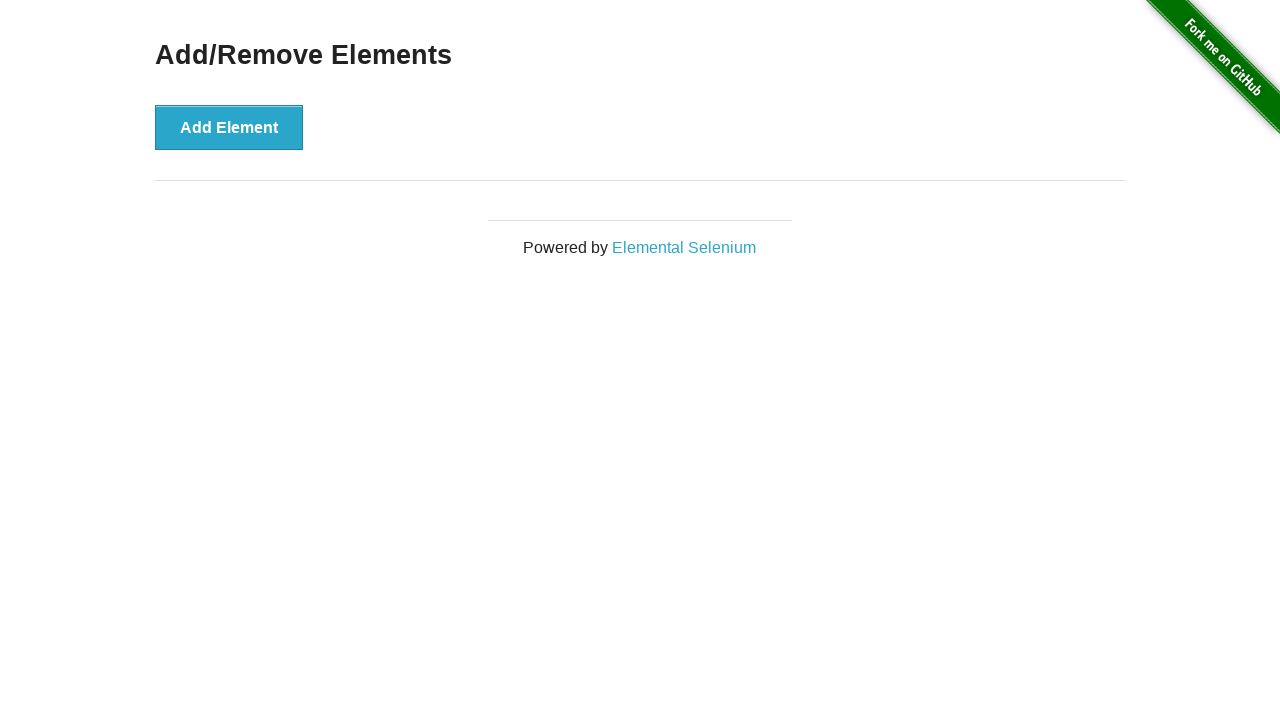

Navigated to add/remove elements page
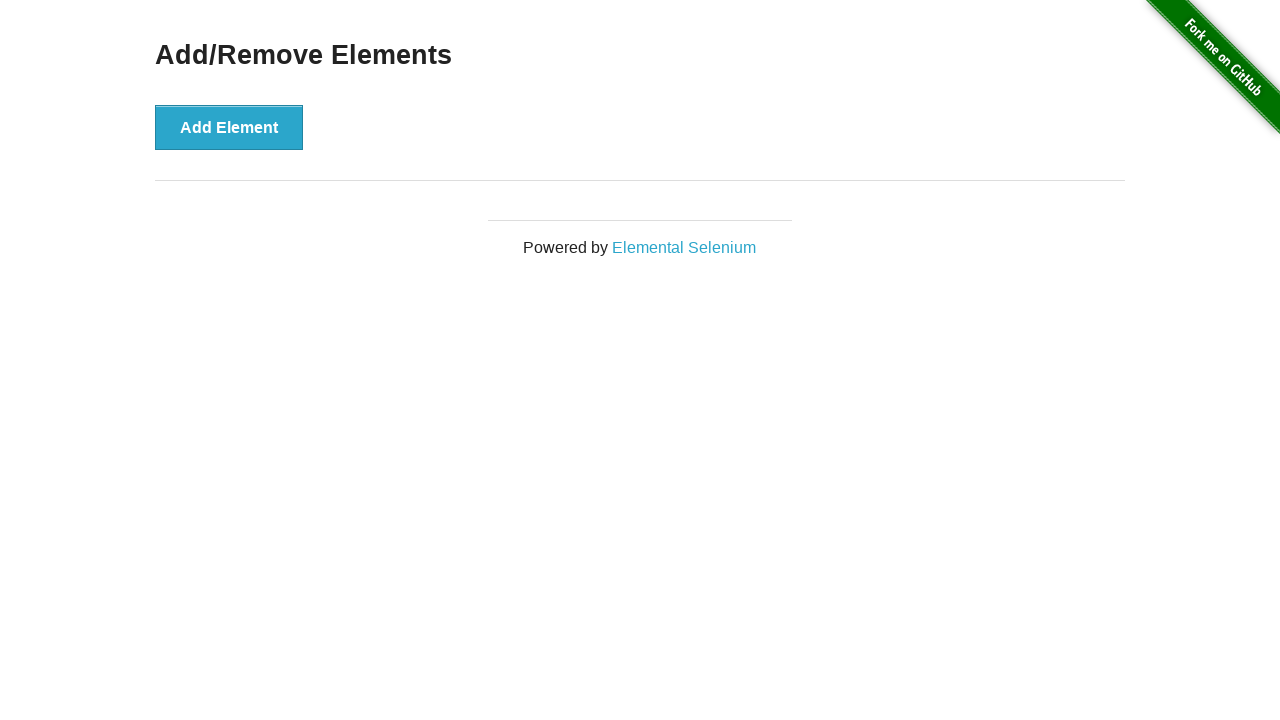

Clicked Add Element button at (229, 127) on xpath=//button[text()='Add Element']
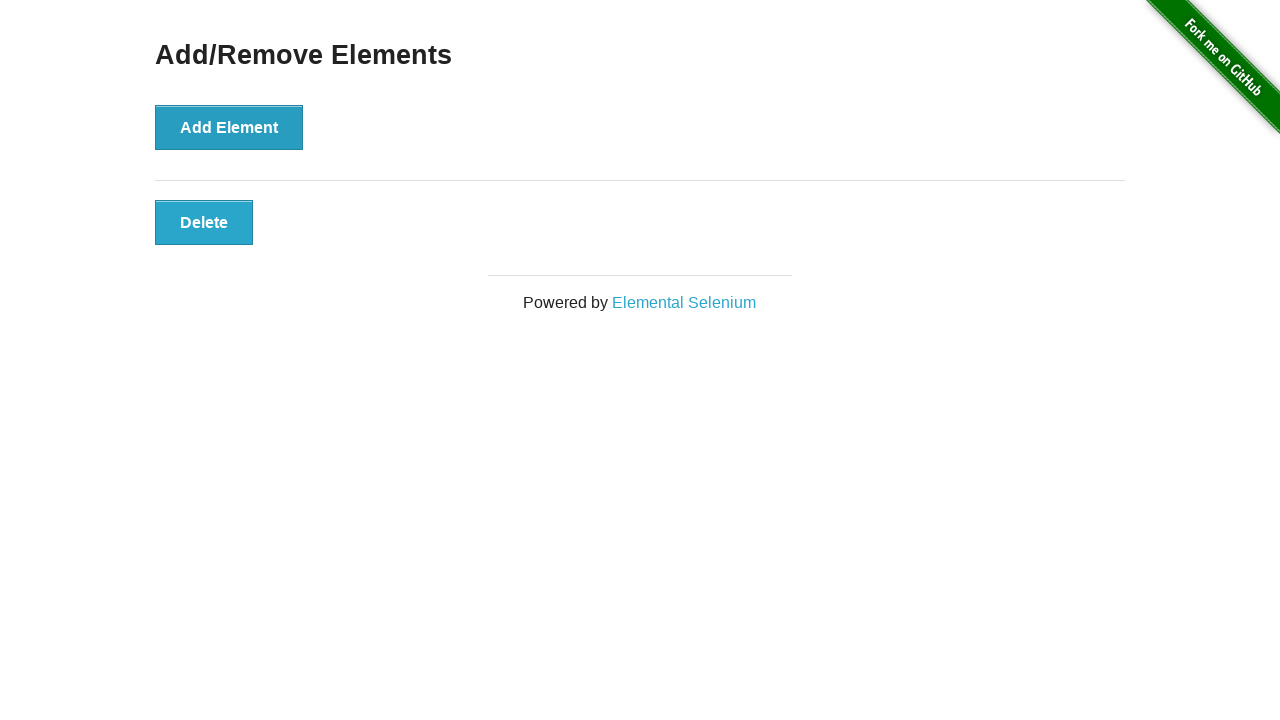

Delete button appeared after adding element
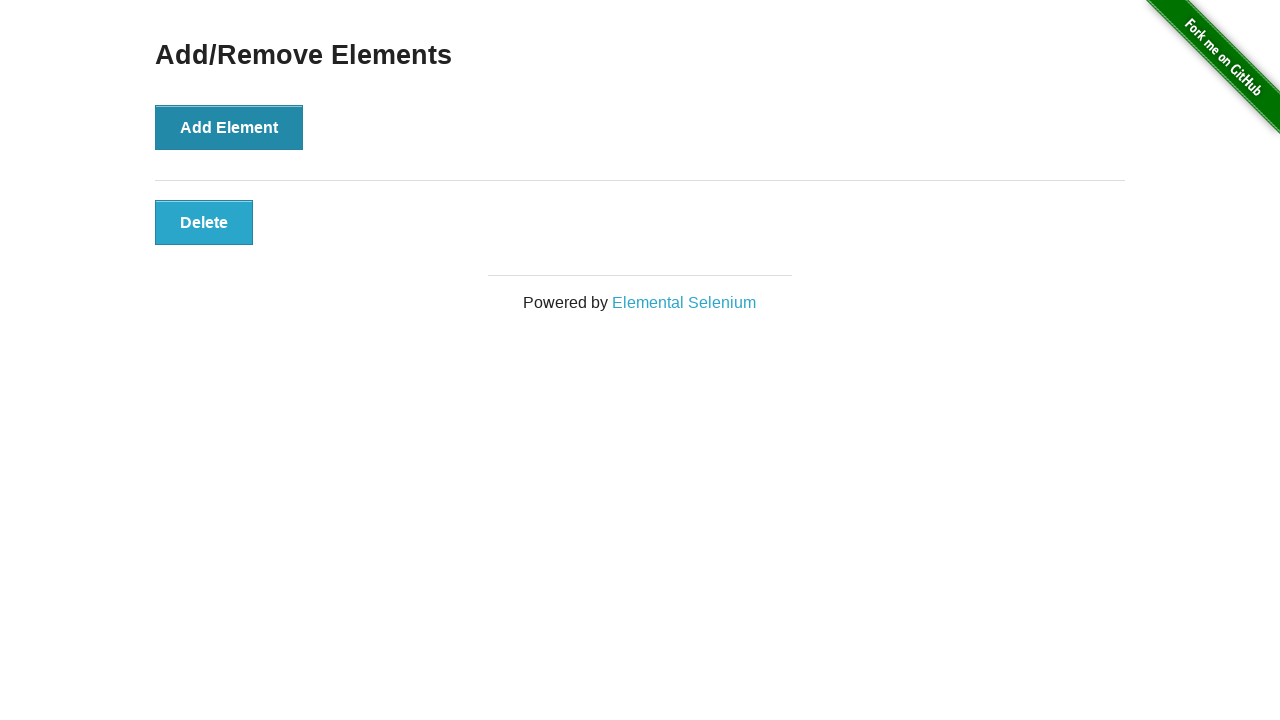

Clicked Delete button to remove element at (204, 222) on xpath=//button[text()='Delete']
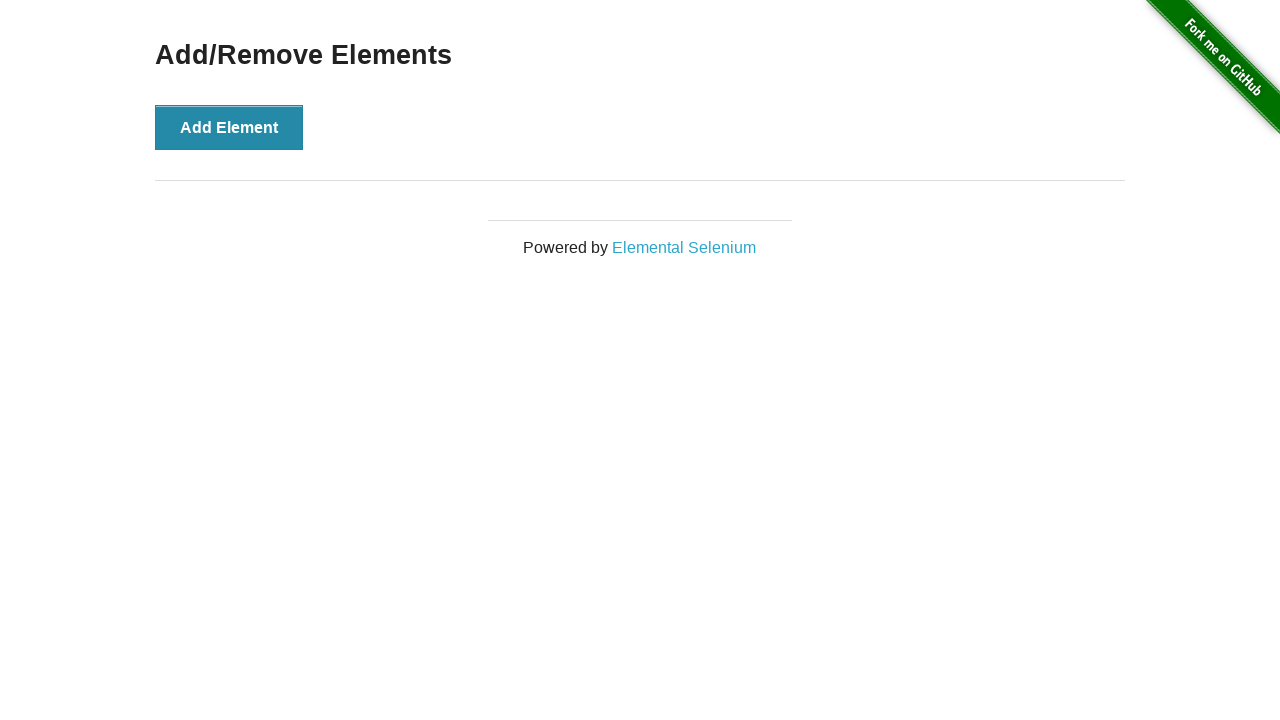

Verified Add/Remove Elements heading is still visible after deletion
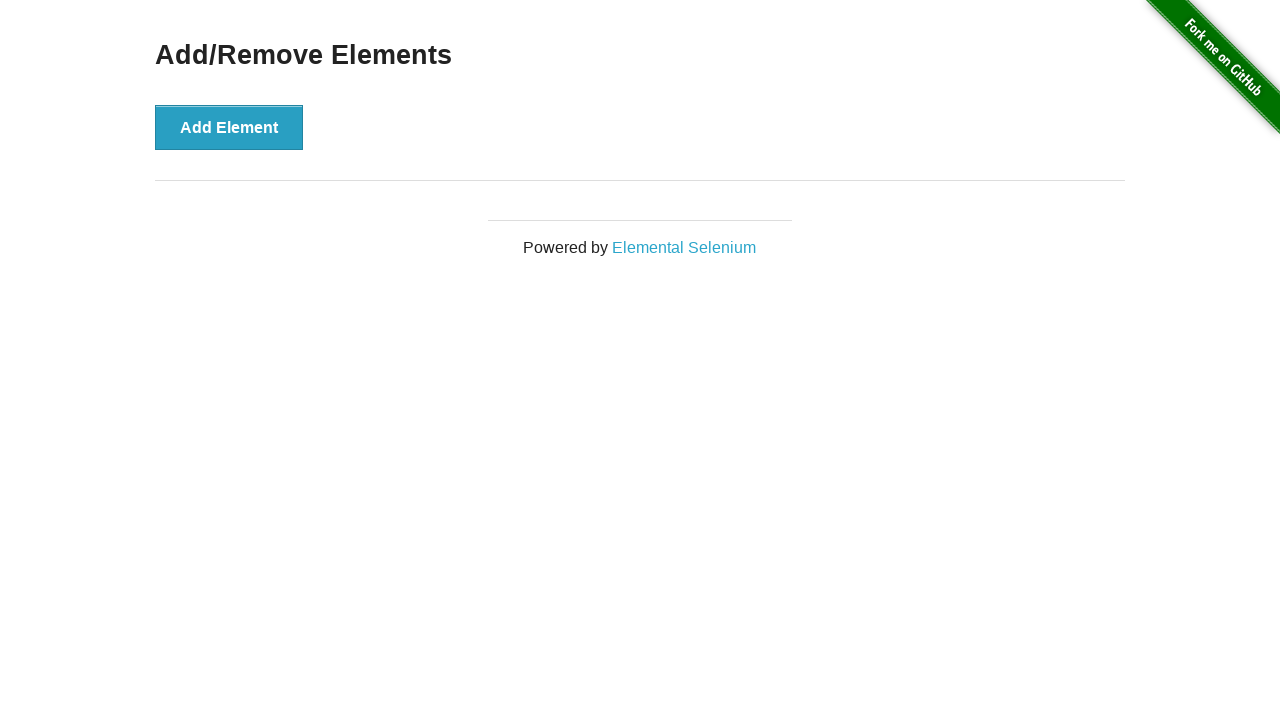

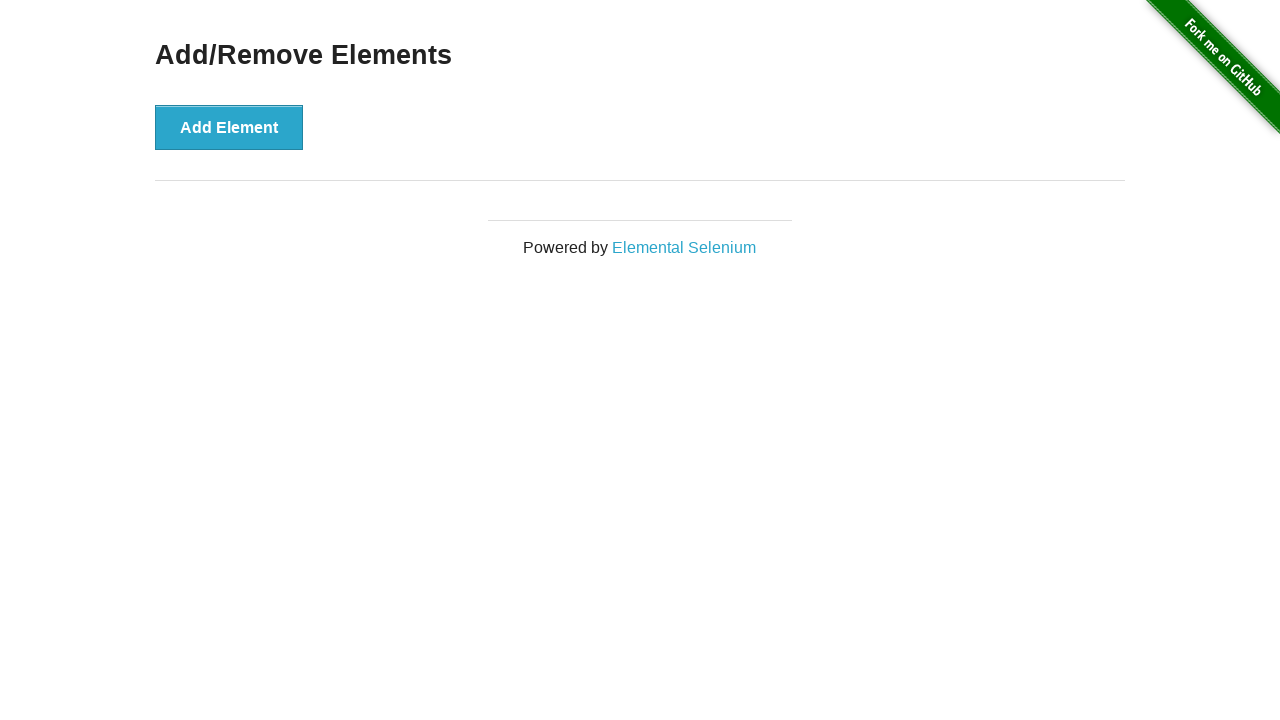